Tests dropdown selection functionality by selecting an option from a dropdown menu and clicking a radio button

Starting URL: https://omayo.blogspot.com/

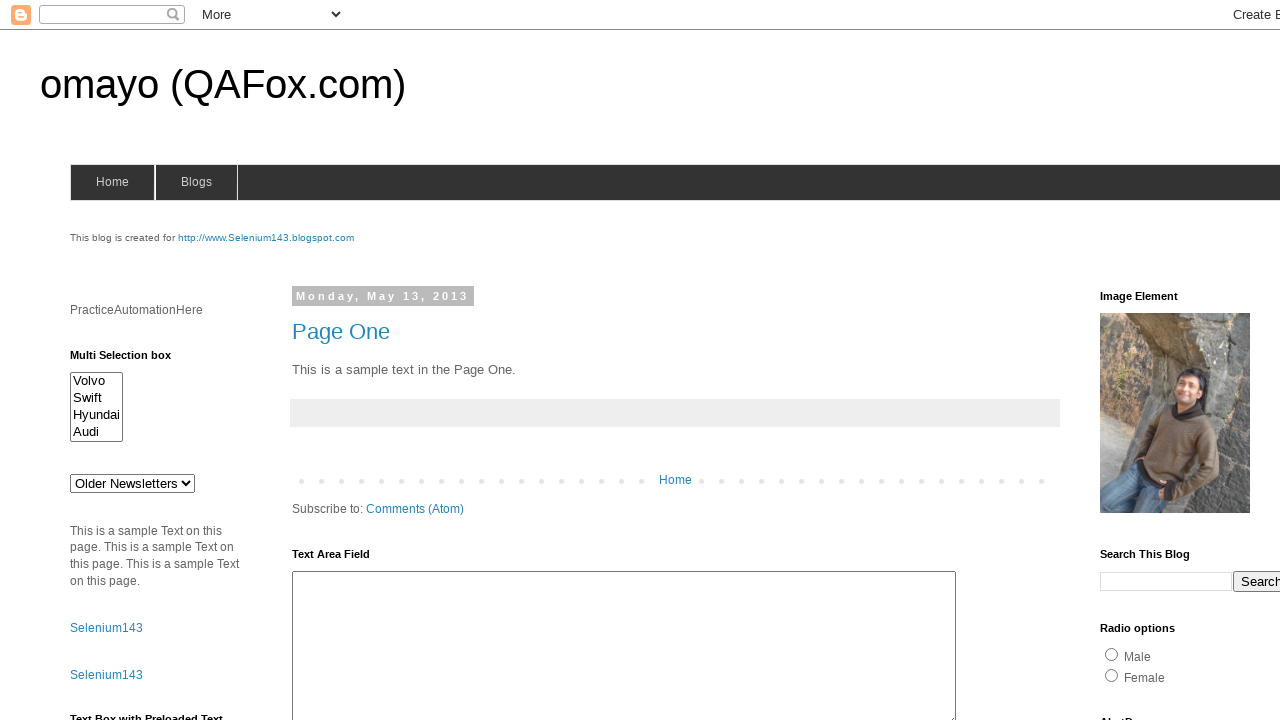

Selected 'doc 3' from dropdown menu on #drop1
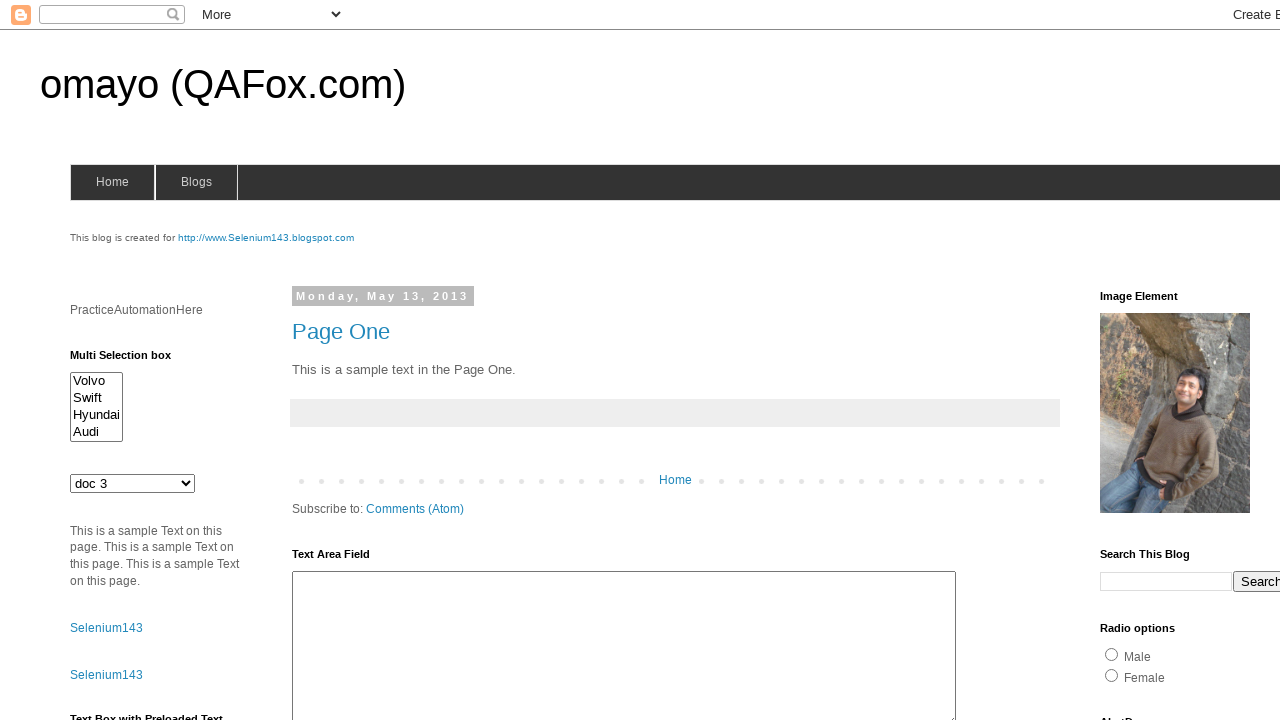

Clicked radio button 2 at (1112, 675) on #radio2
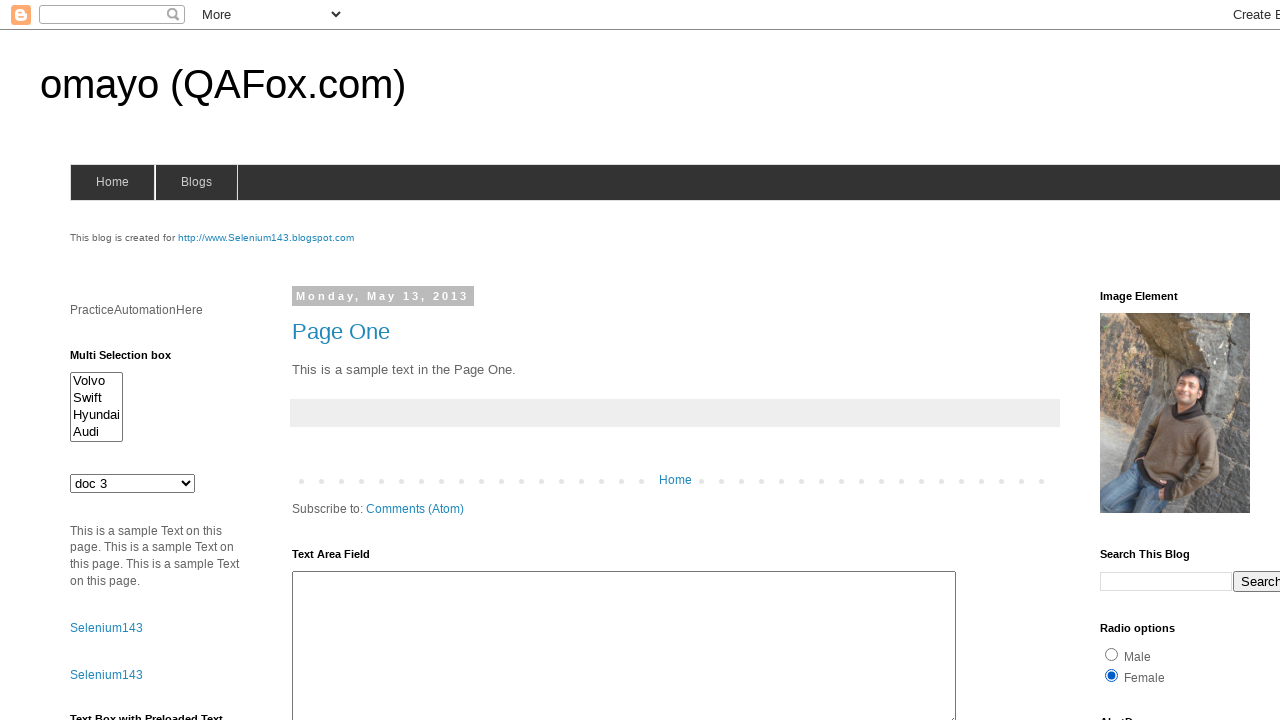

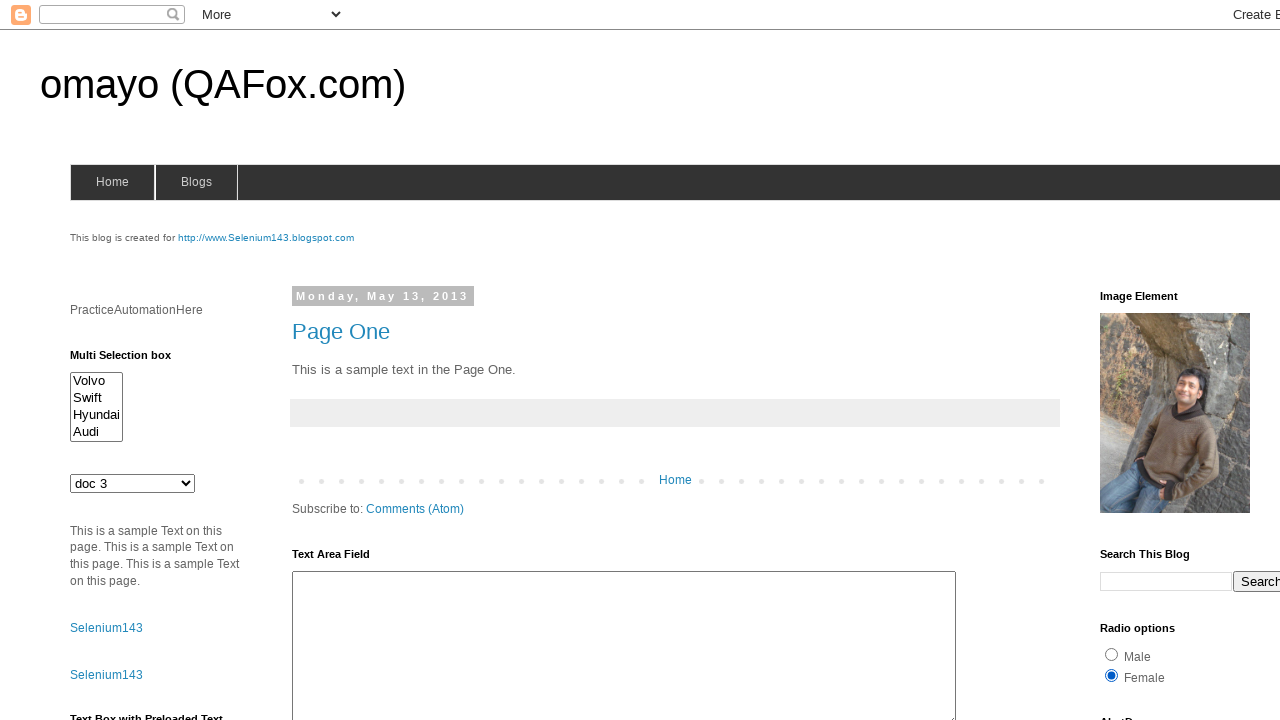